Tests iframe navigation by switching into a frame, entering text, switching back to main content, and clicking a link

Starting URL: https://demo.automationtesting.in/Frames.html

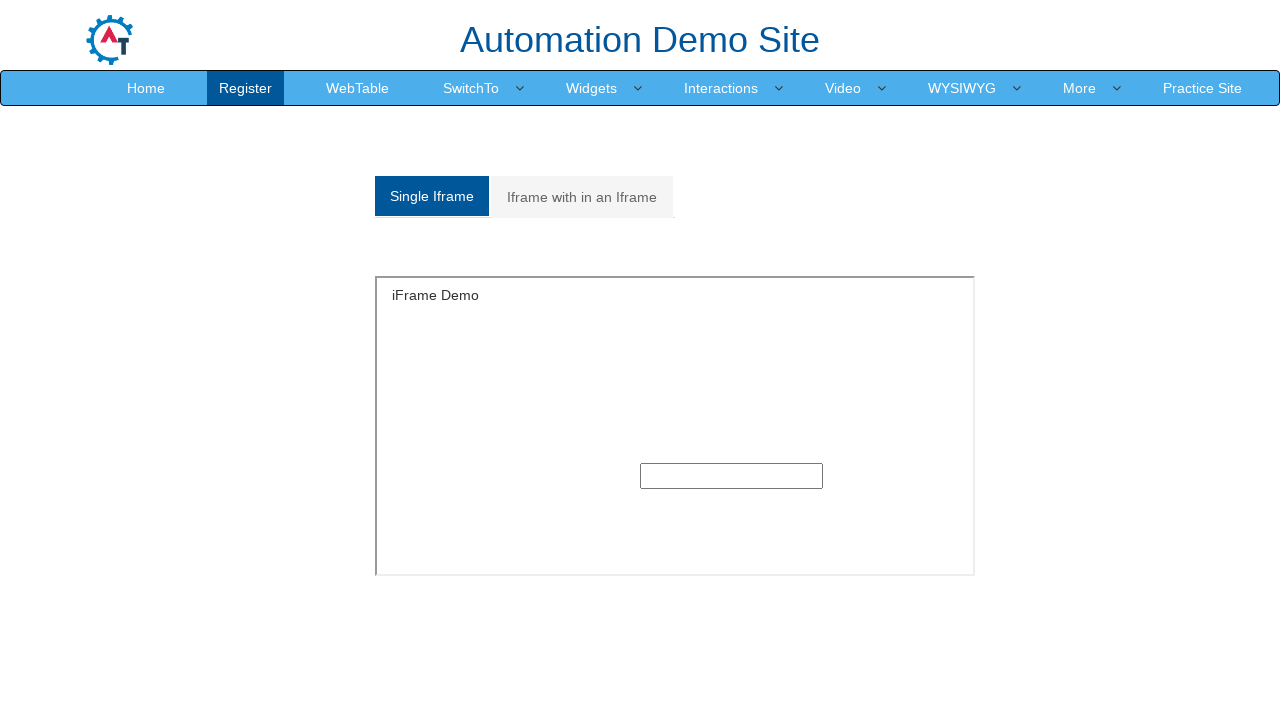

Located iframe with src='SingleFrame.html'
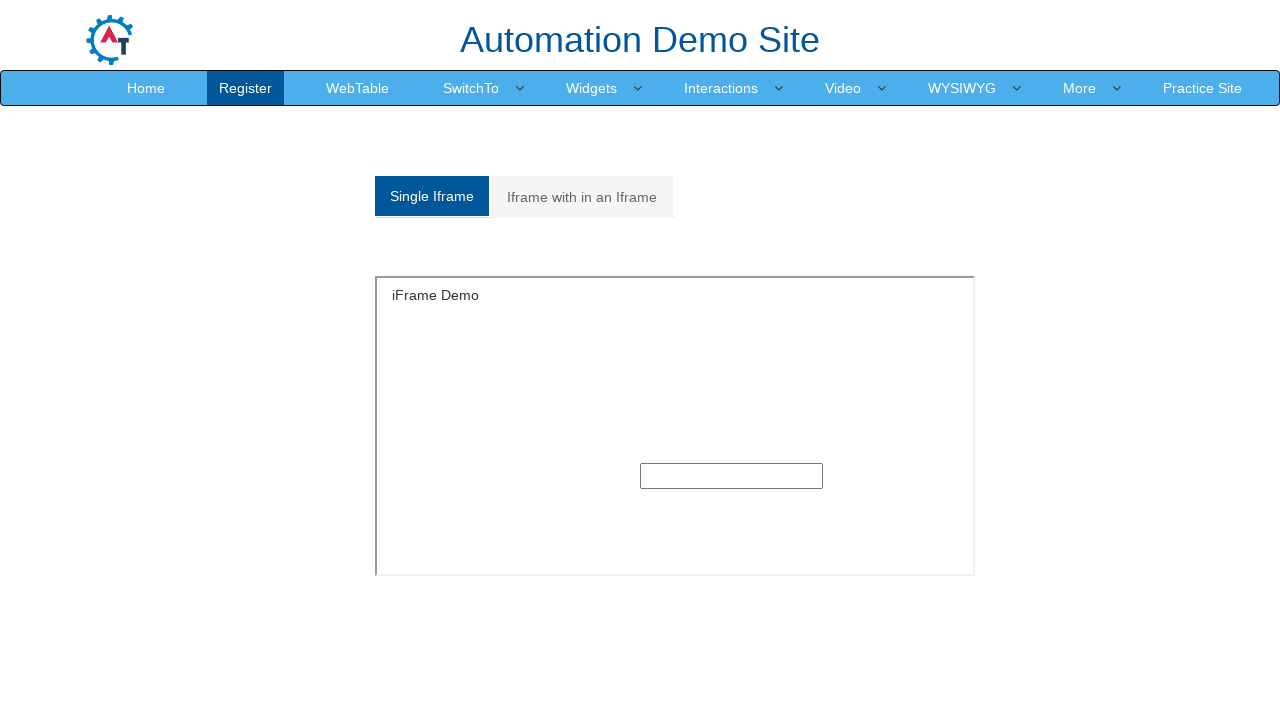

Filled text input in iframe with 'Test' on xpath=//iframe[@src='SingleFrame.html'] >> internal:control=enter-frame >> xpath
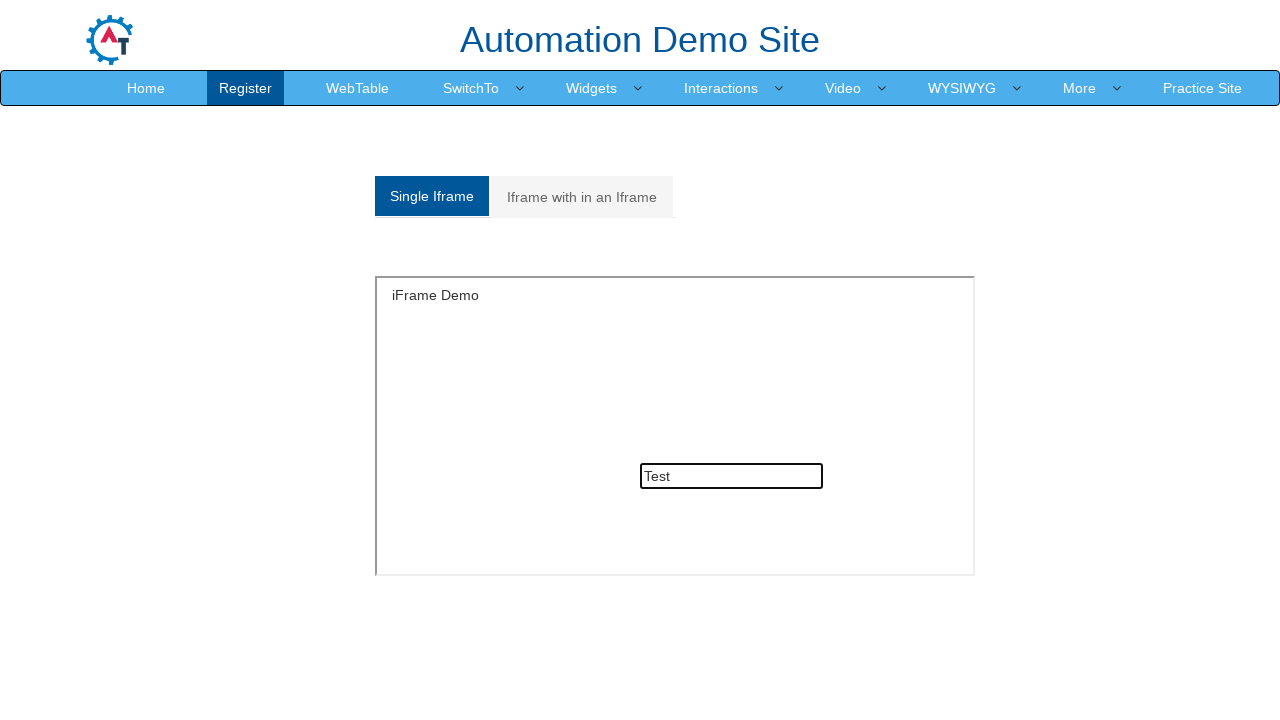

Clicked 'Iframe with in an Iframe' link in main content at (582, 197) on xpath=//a[text()='Iframe with in an Iframe']
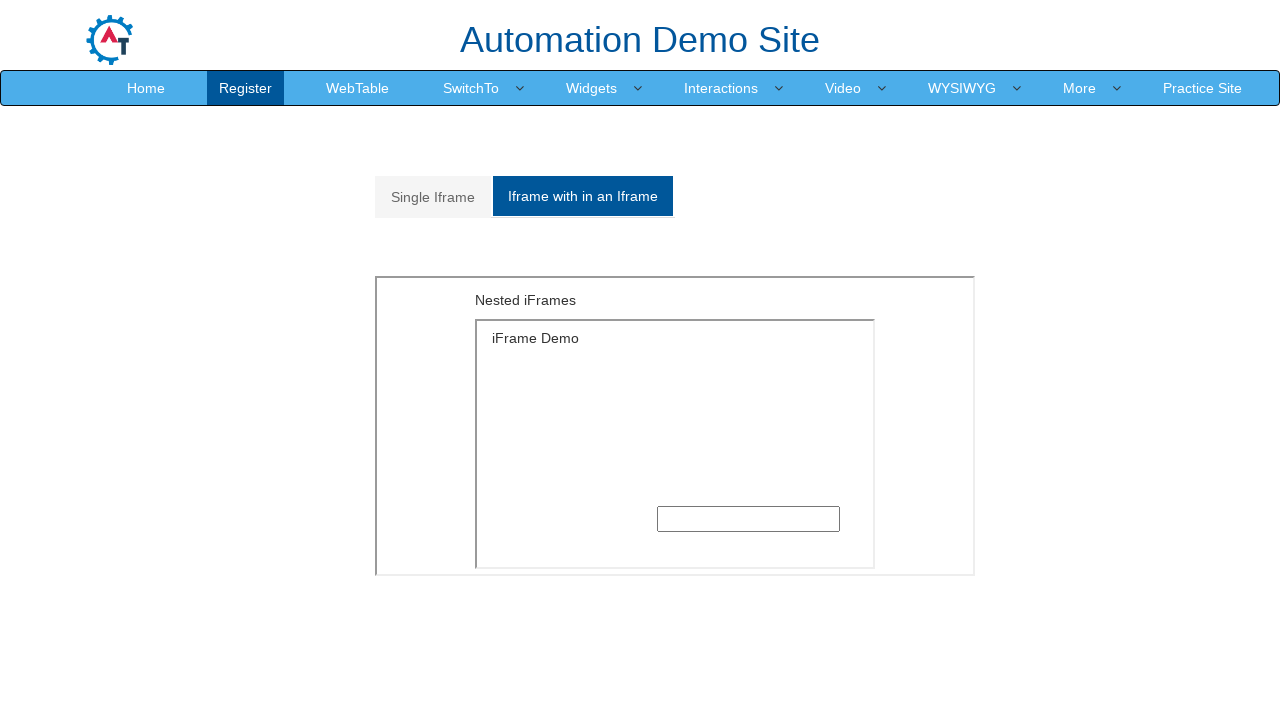

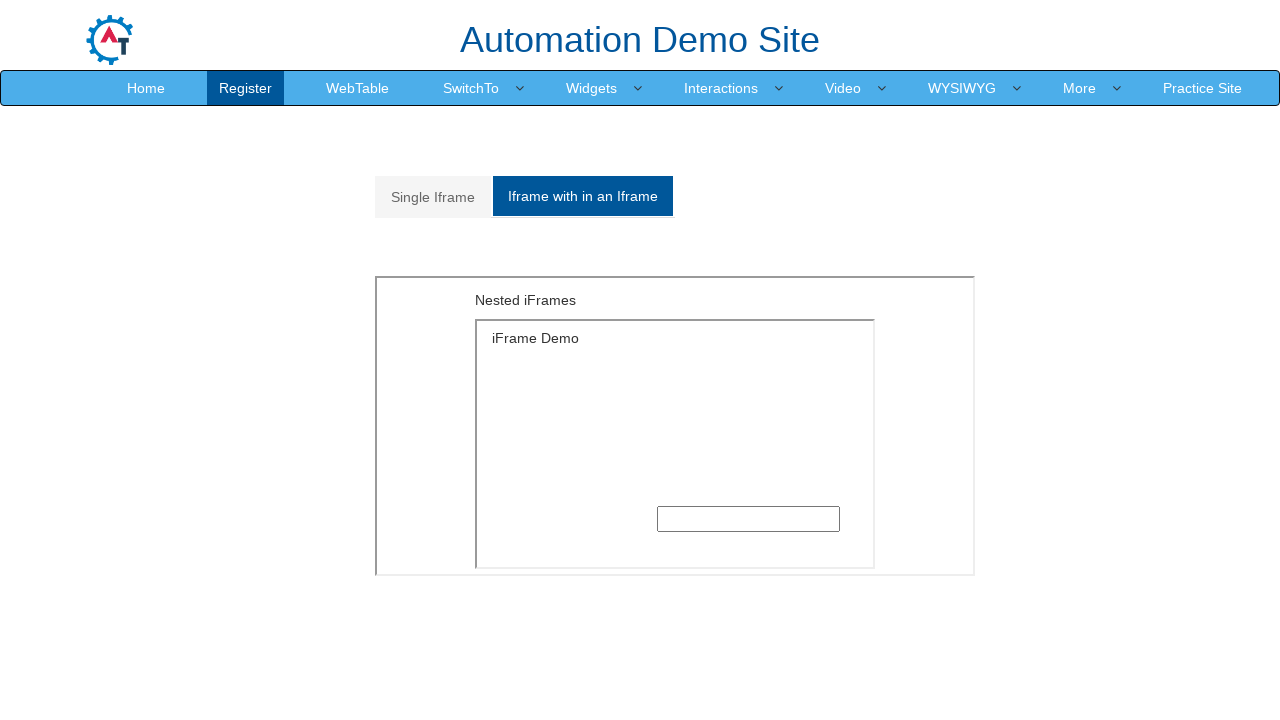